Tests loading green functionality using explicit waits, clicking the start button and waiting for the finish element to appear

Starting URL: https://kristinek.github.io/site/examples/loading_color

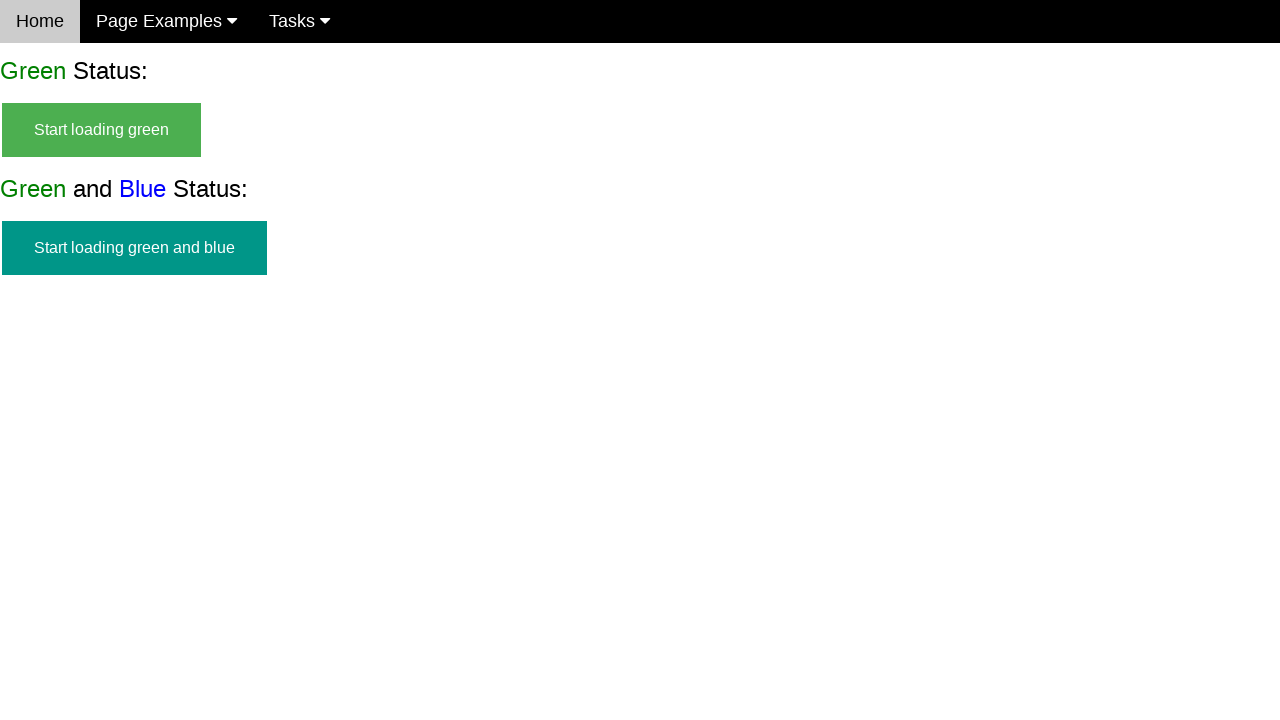

Navigated to loading color example page
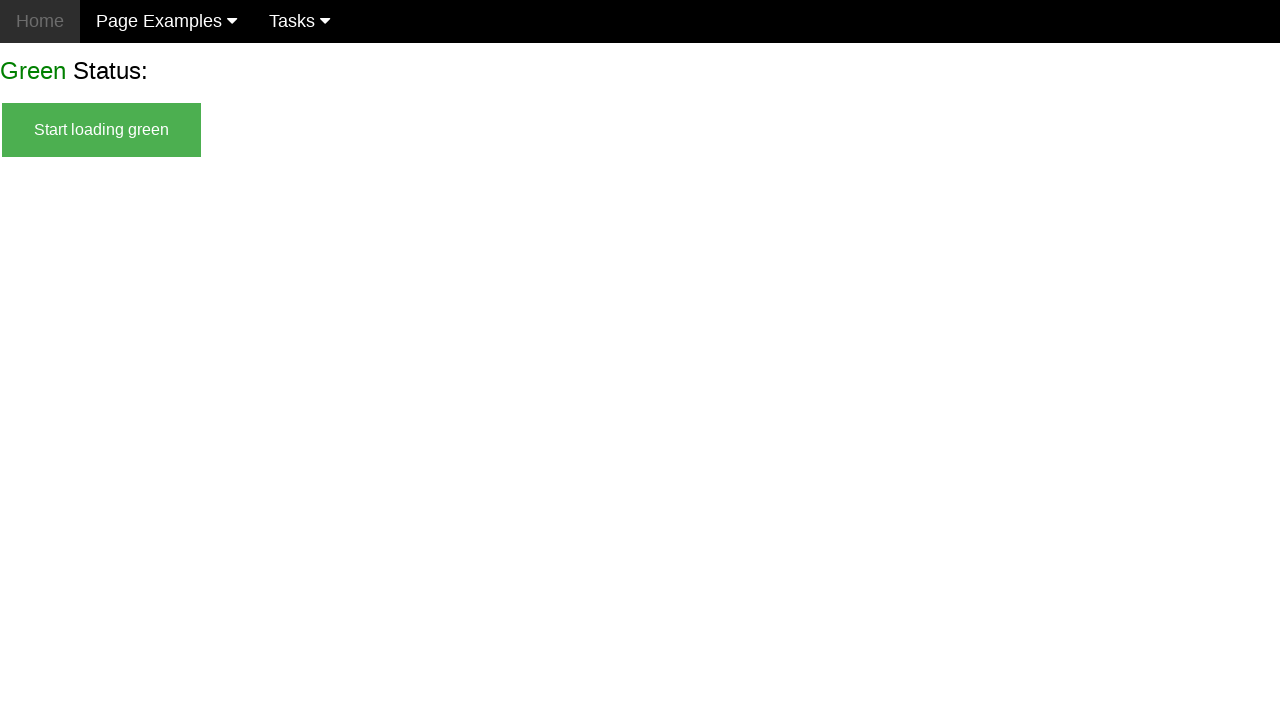

Clicked start green button to begin loading at (102, 130) on #start_green
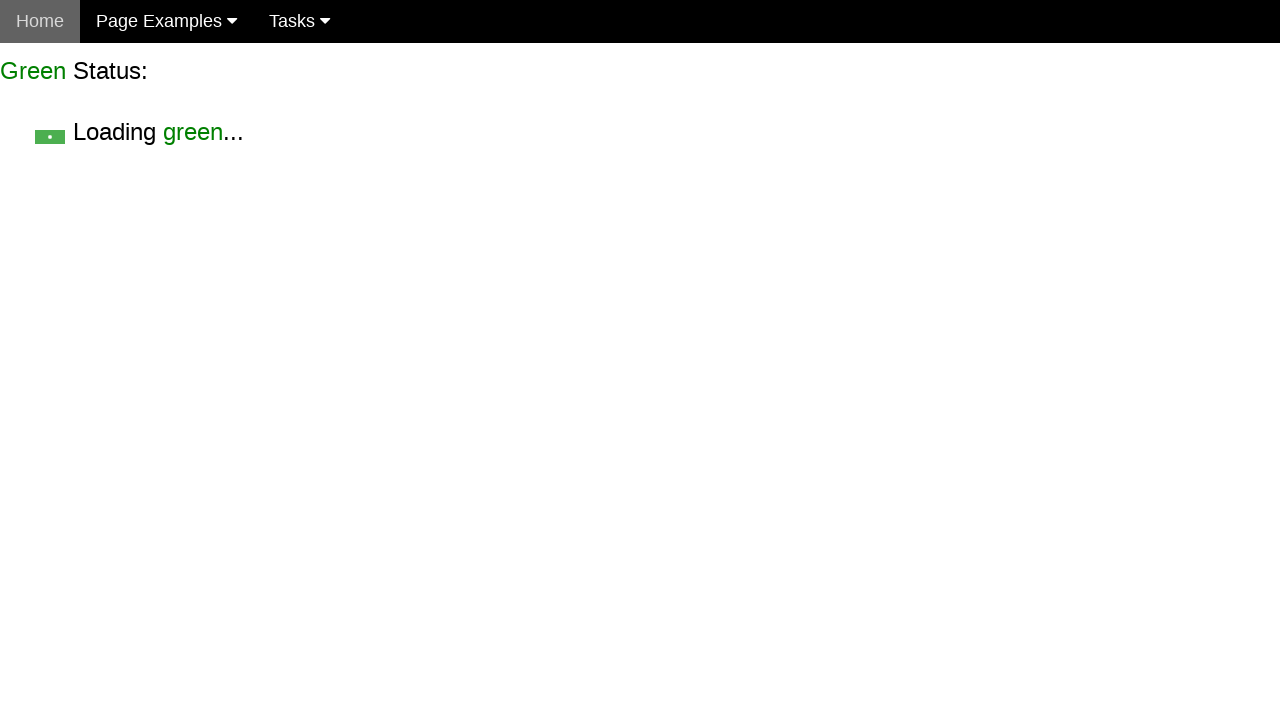

Verified start green button is hidden after clicking
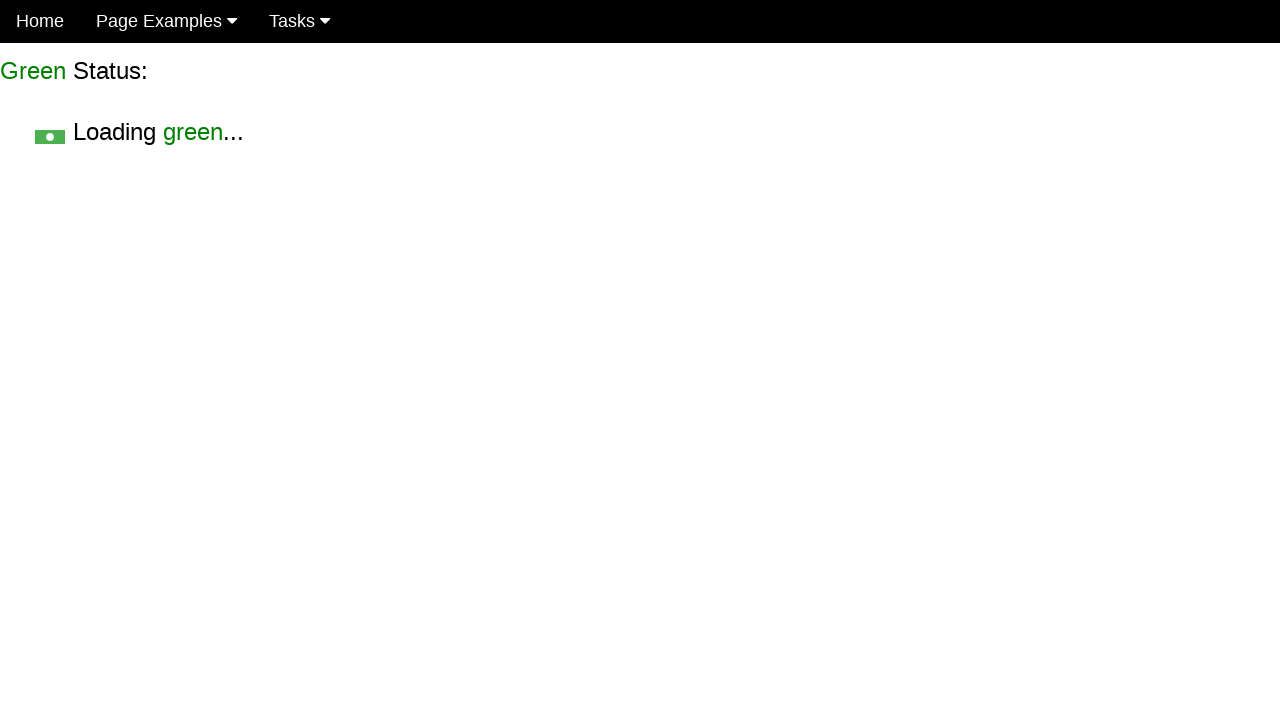

Waited for finish green element to appear (loading complete)
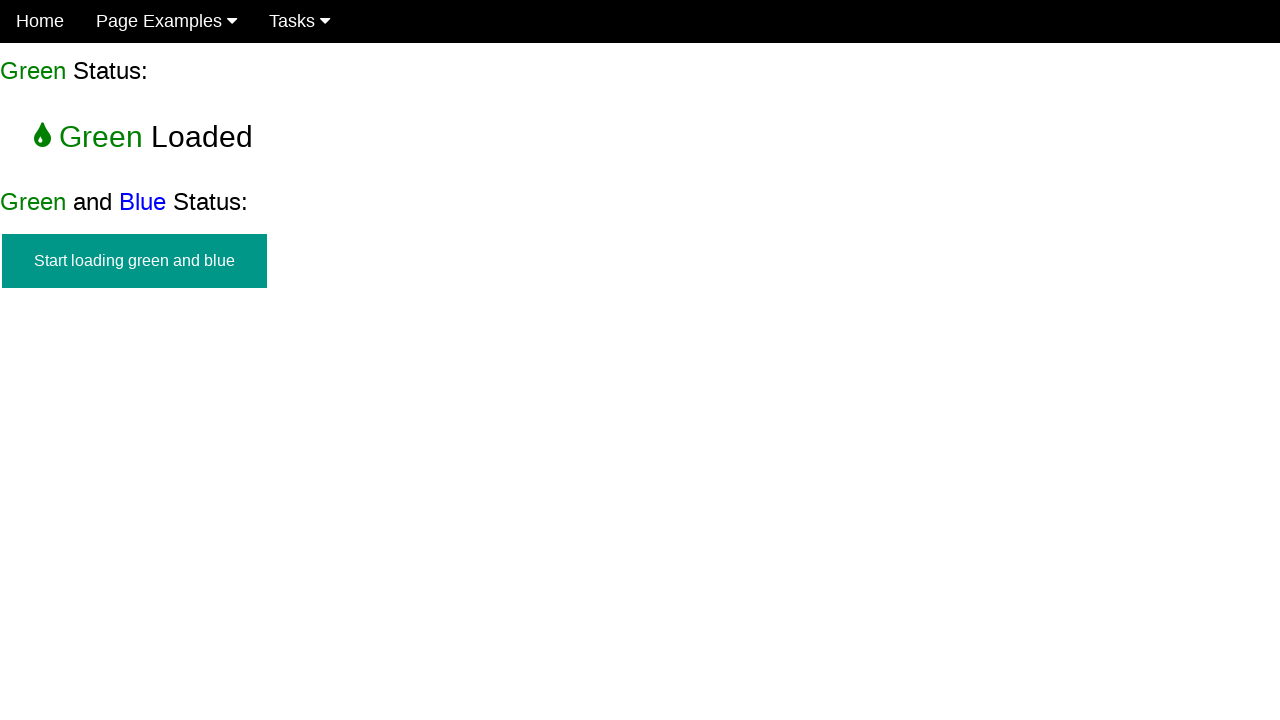

Verified start green button remains hidden
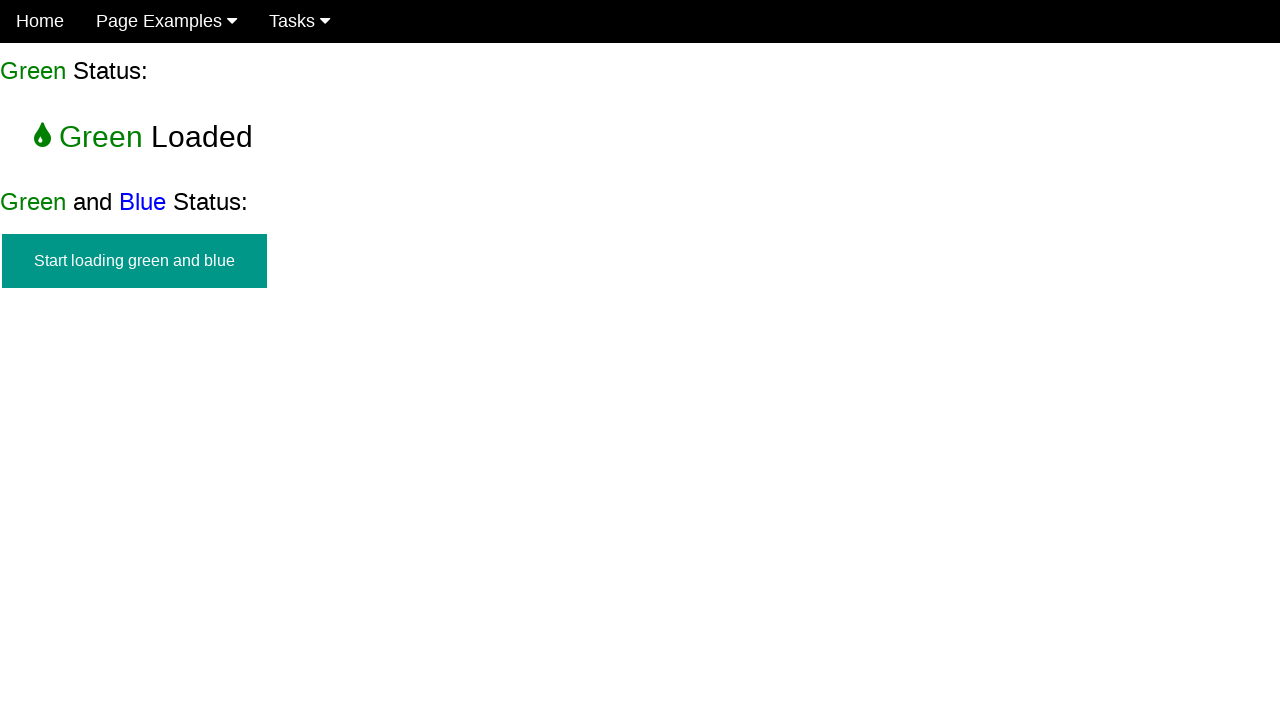

Verified finish green element is visible
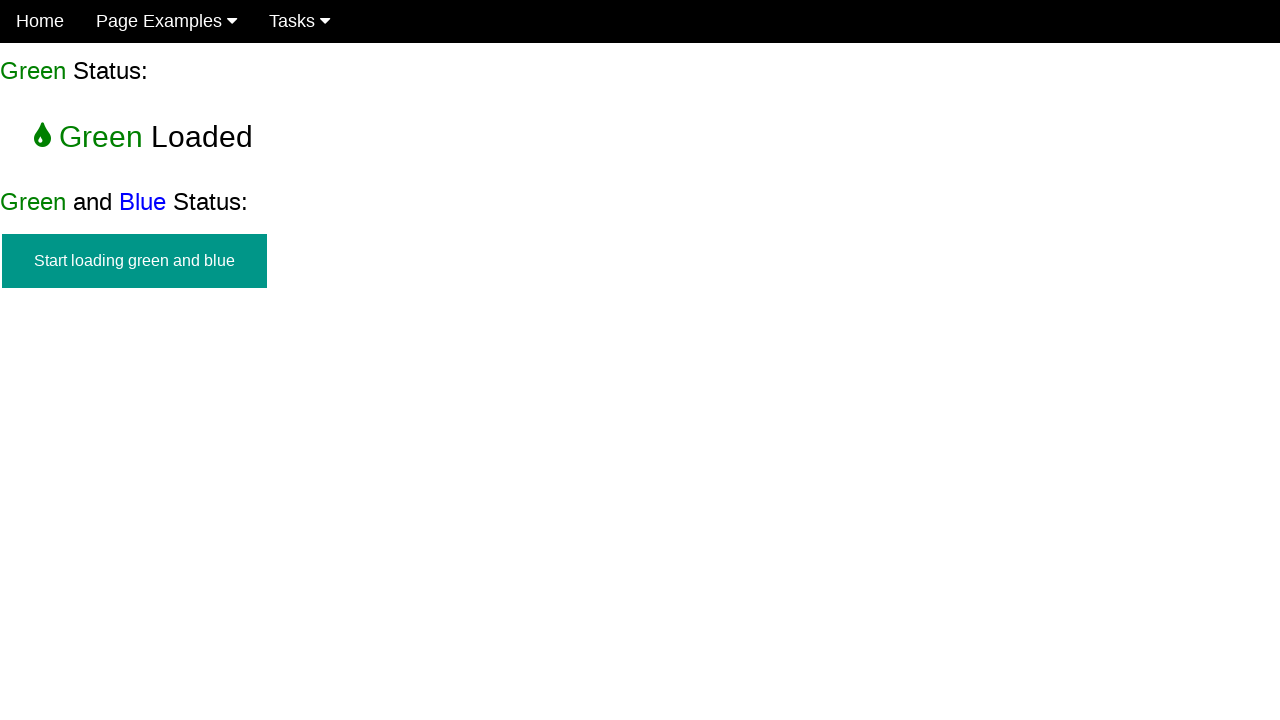

Verified loading green spinner is hidden
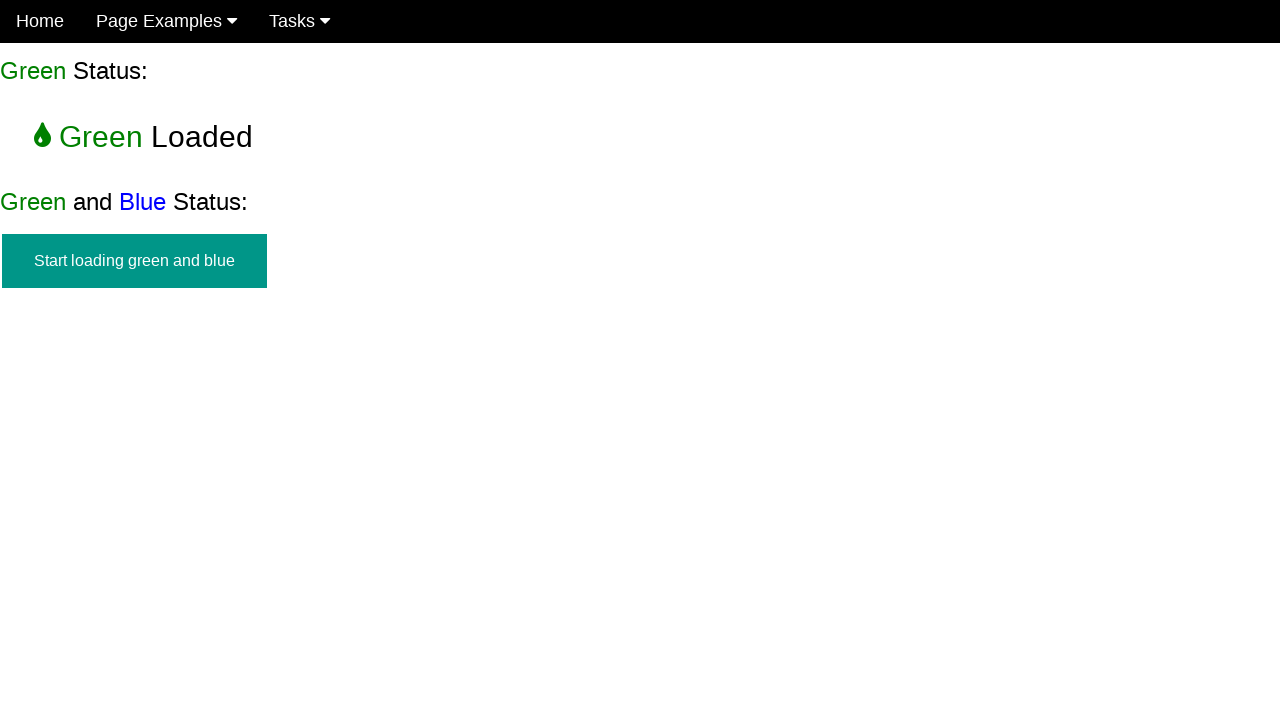

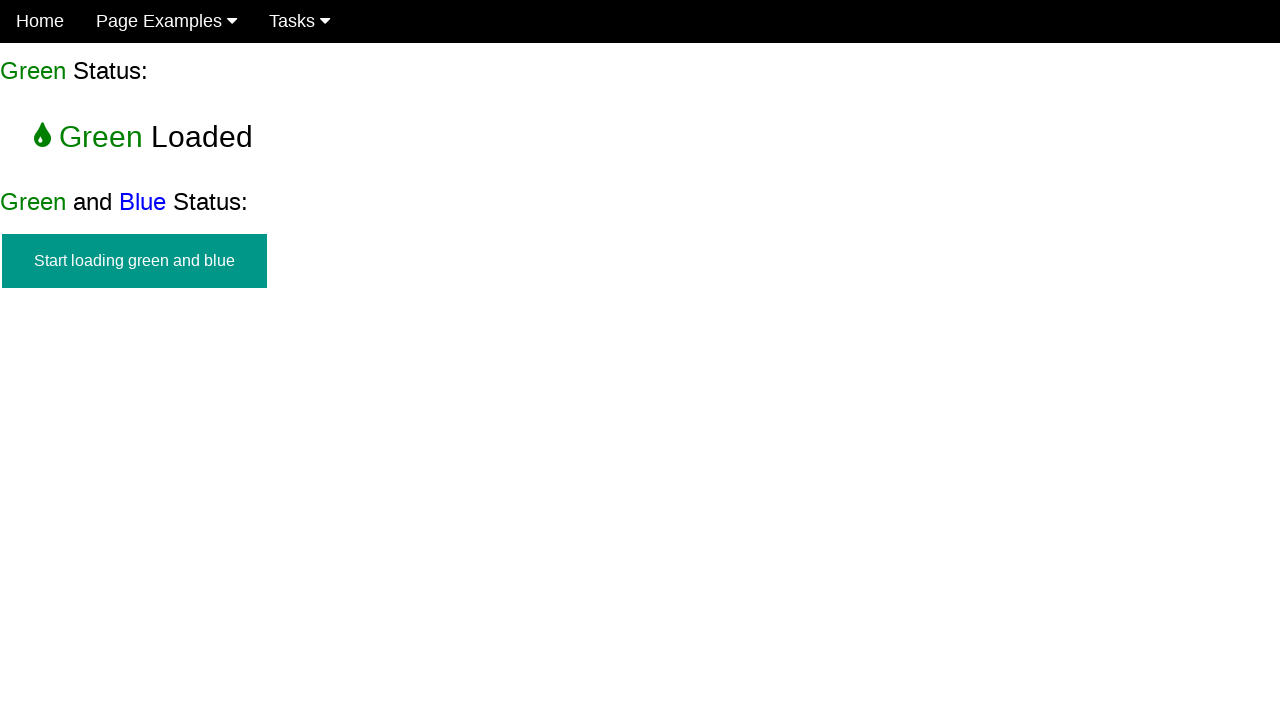